Tests the old-style select dropdown menu by selecting an option by visible text ("Magenta")

Starting URL: https://demoqa.com/select-menu

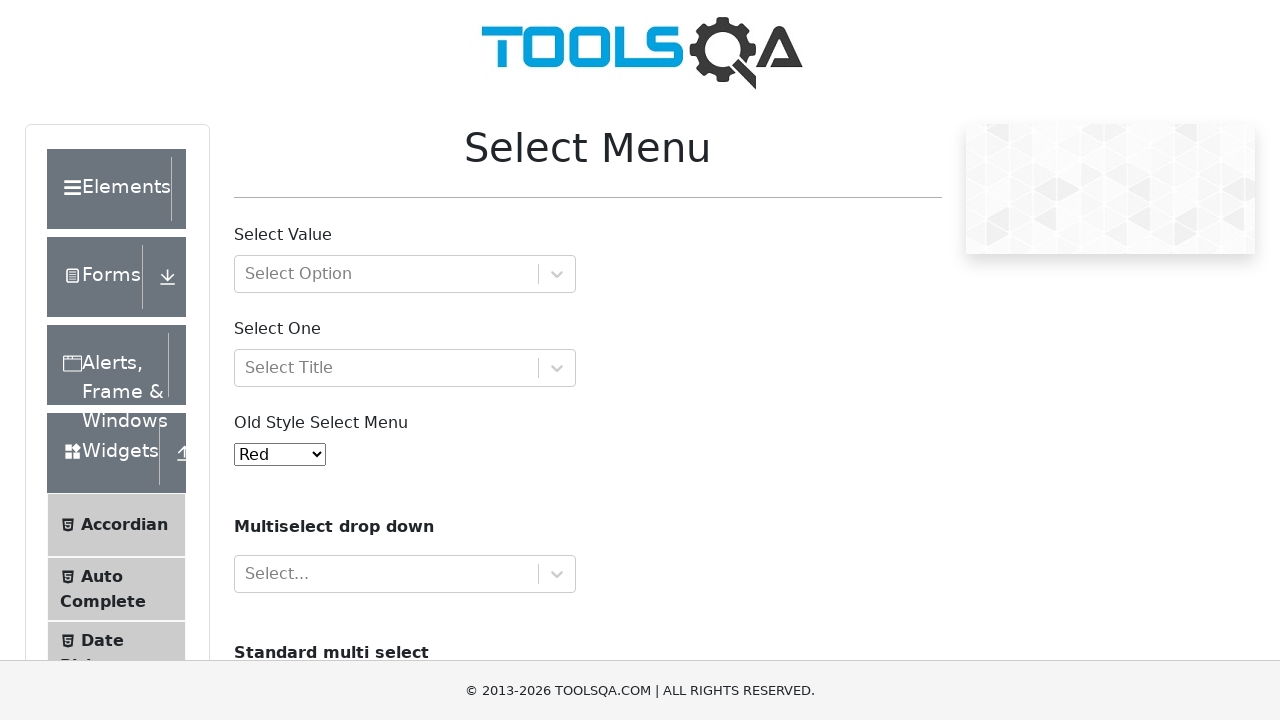

Navigated to select menu demo page
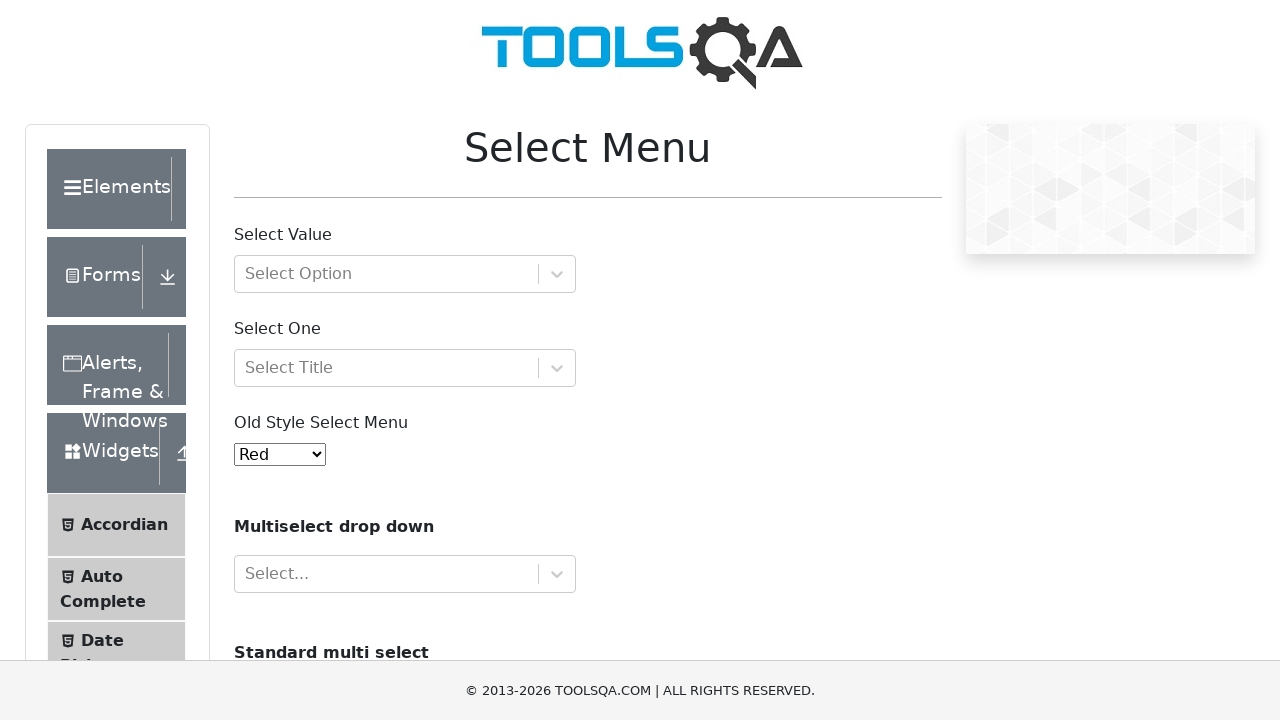

Selected 'Magenta' option from old-style select dropdown menu on #oldSelectMenu
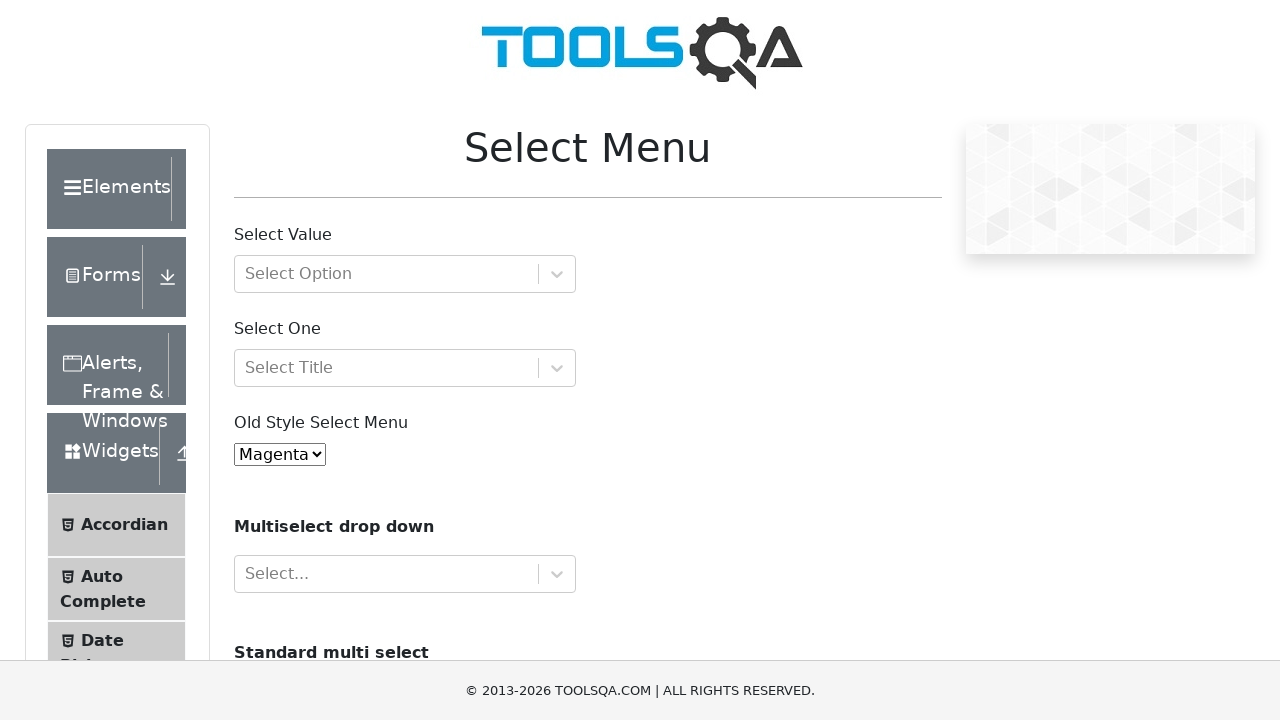

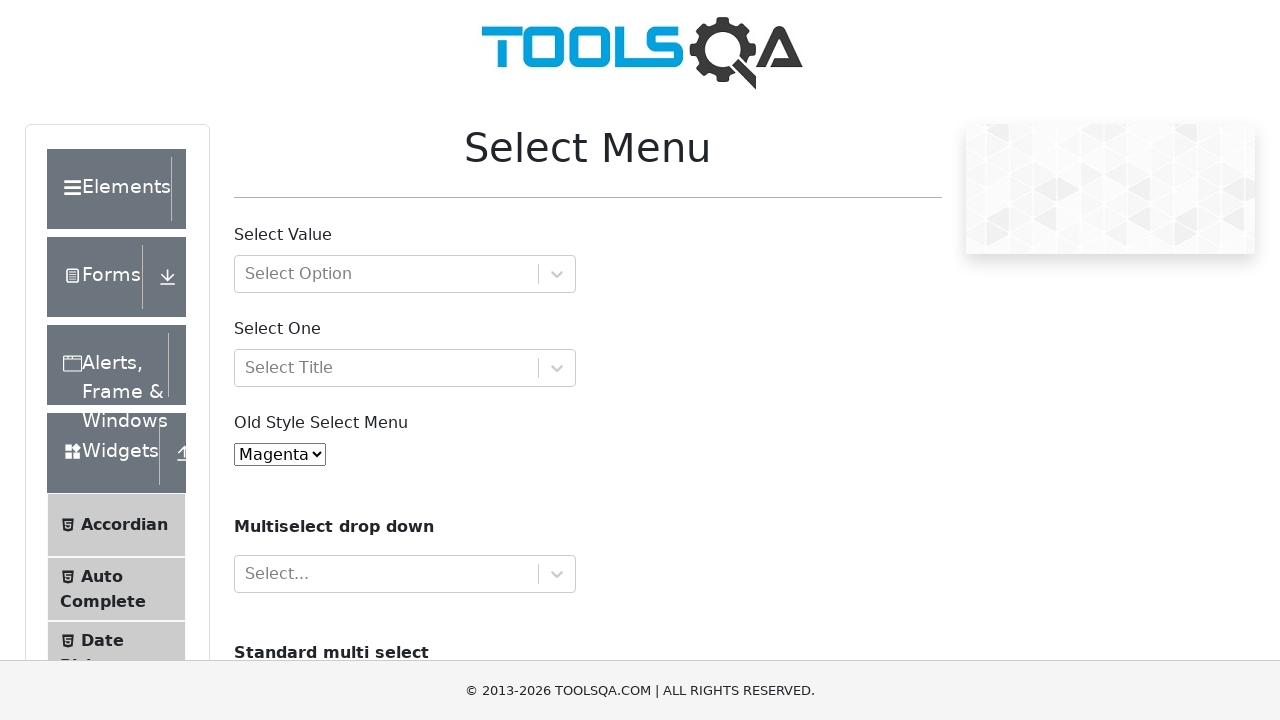